Tests listbox interaction by clicking on a dropdown element

Starting URL: https://www.tutorialspoint.com/selenium/practice/select-menu.php

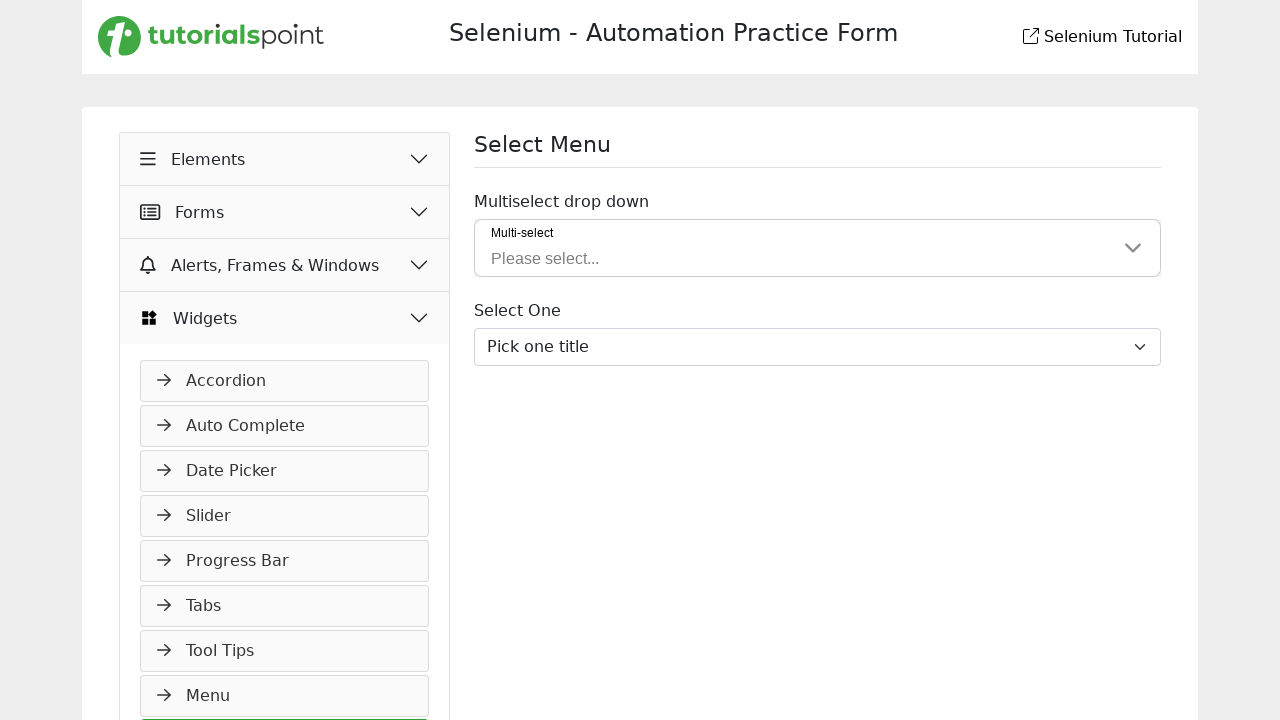

Clicked on dropdown trigger element at (818, 248) on span:has-text('Please select...')
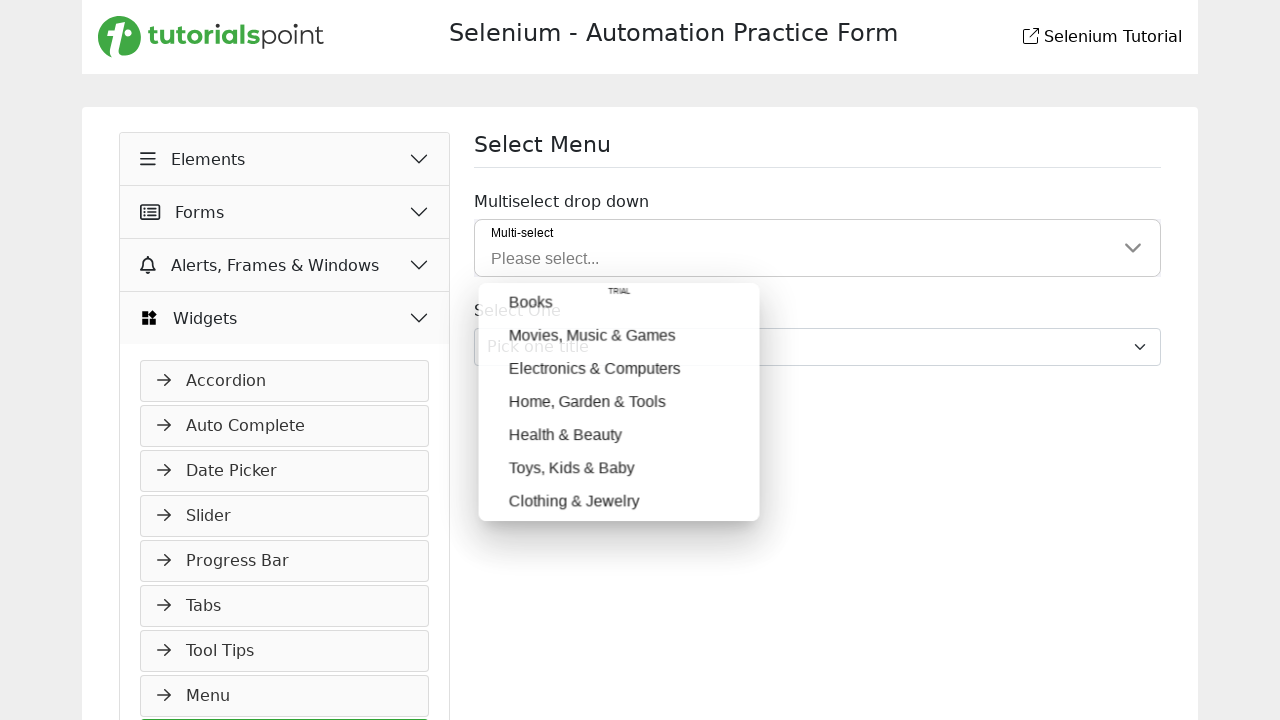

Dropdown menu opened and input field became visible
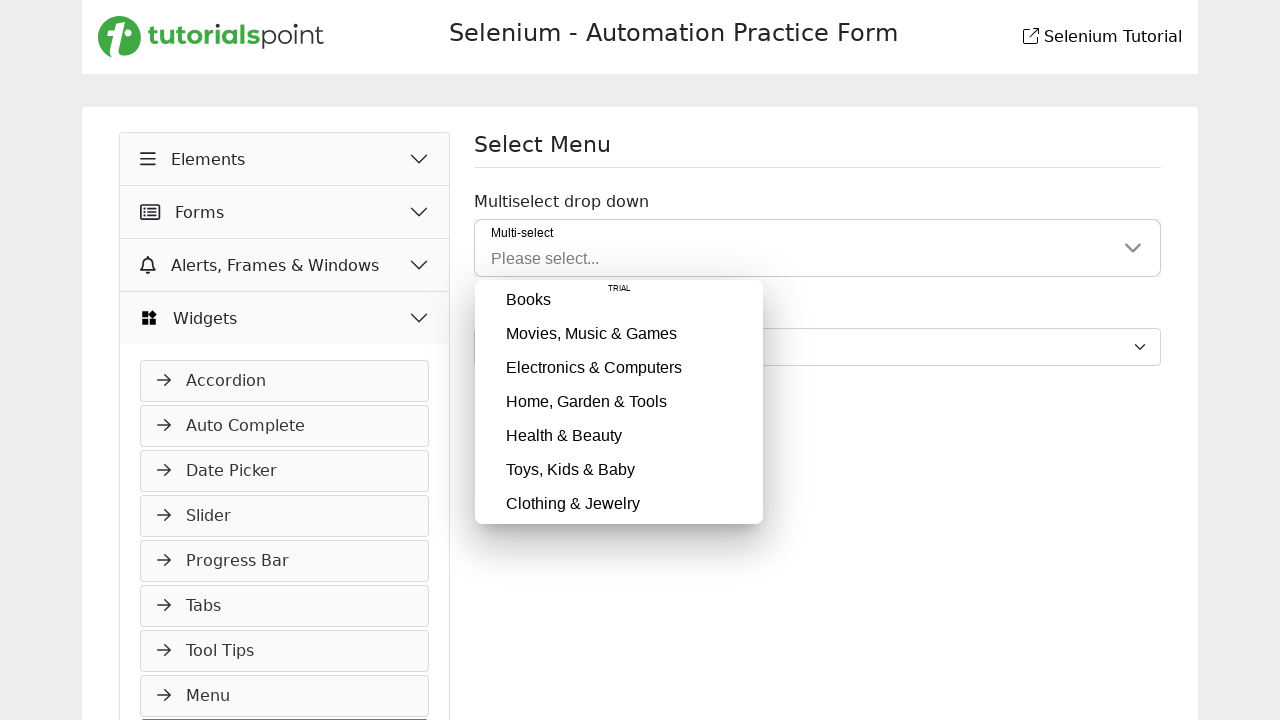

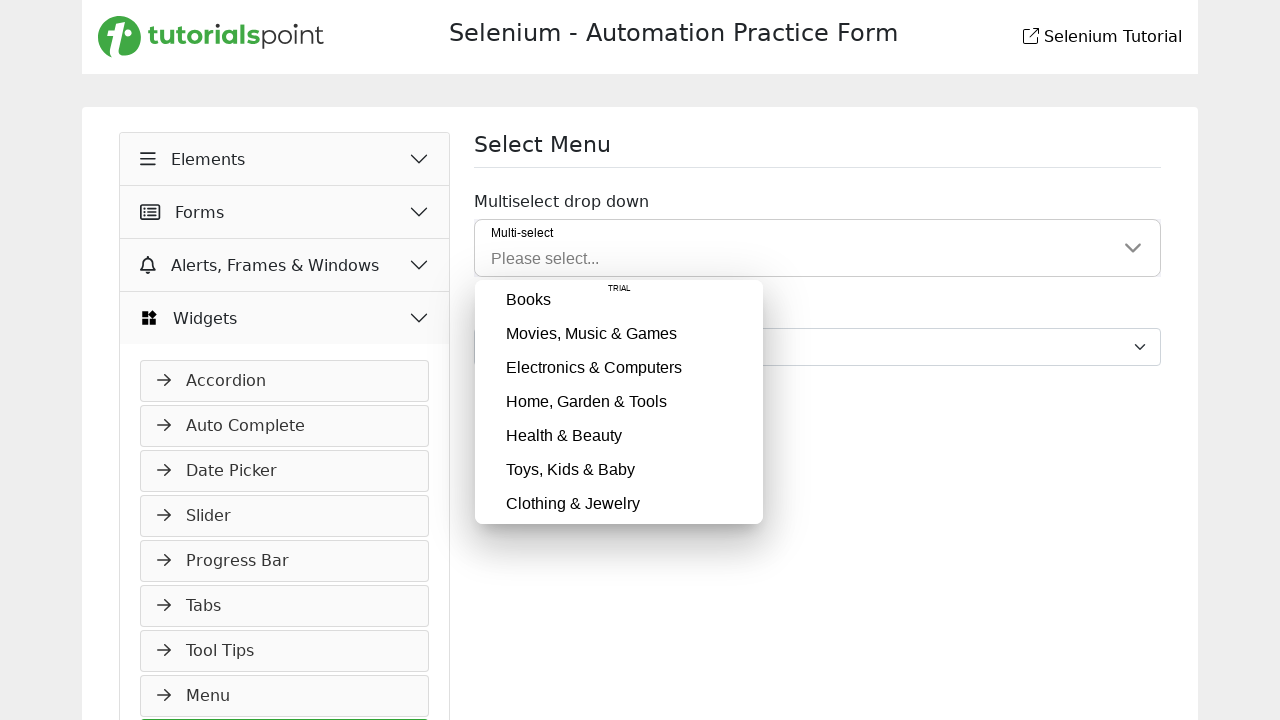